Navigates to My Account page and verifies the page title

Starting URL: https://alchemy.hguy.co/lms

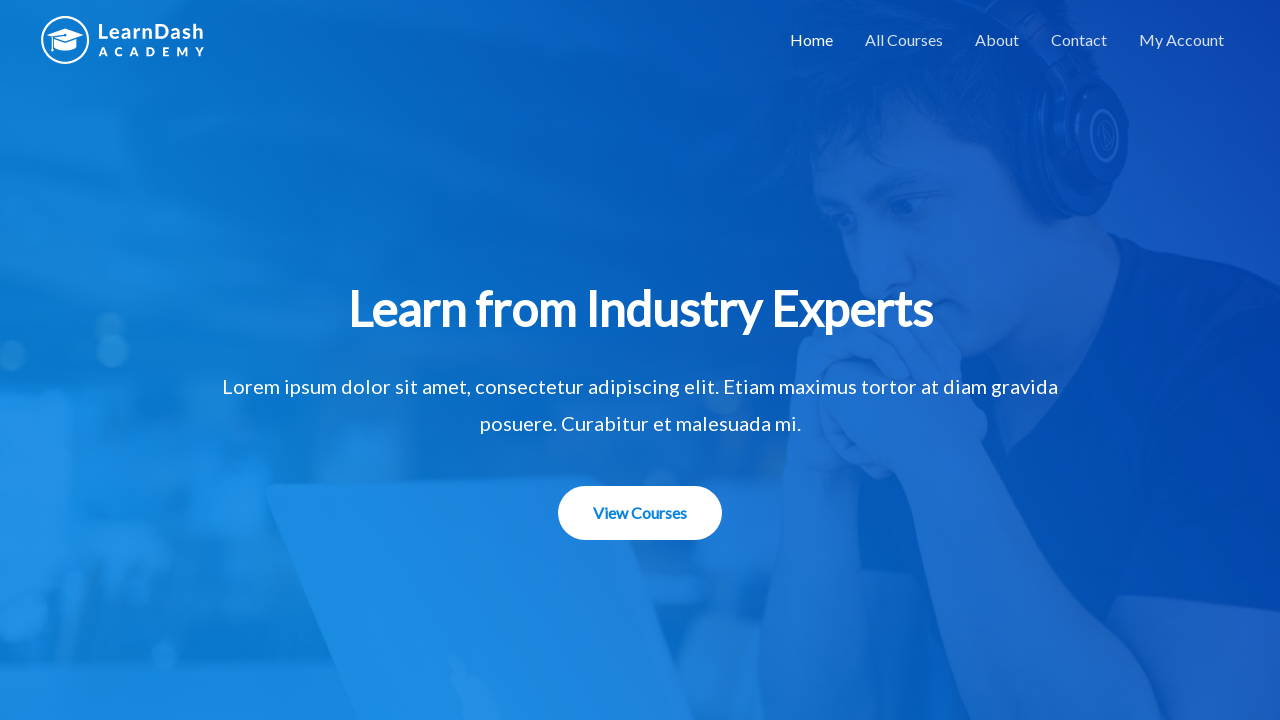

Clicked My Account link at (1182, 40) on text=My Account
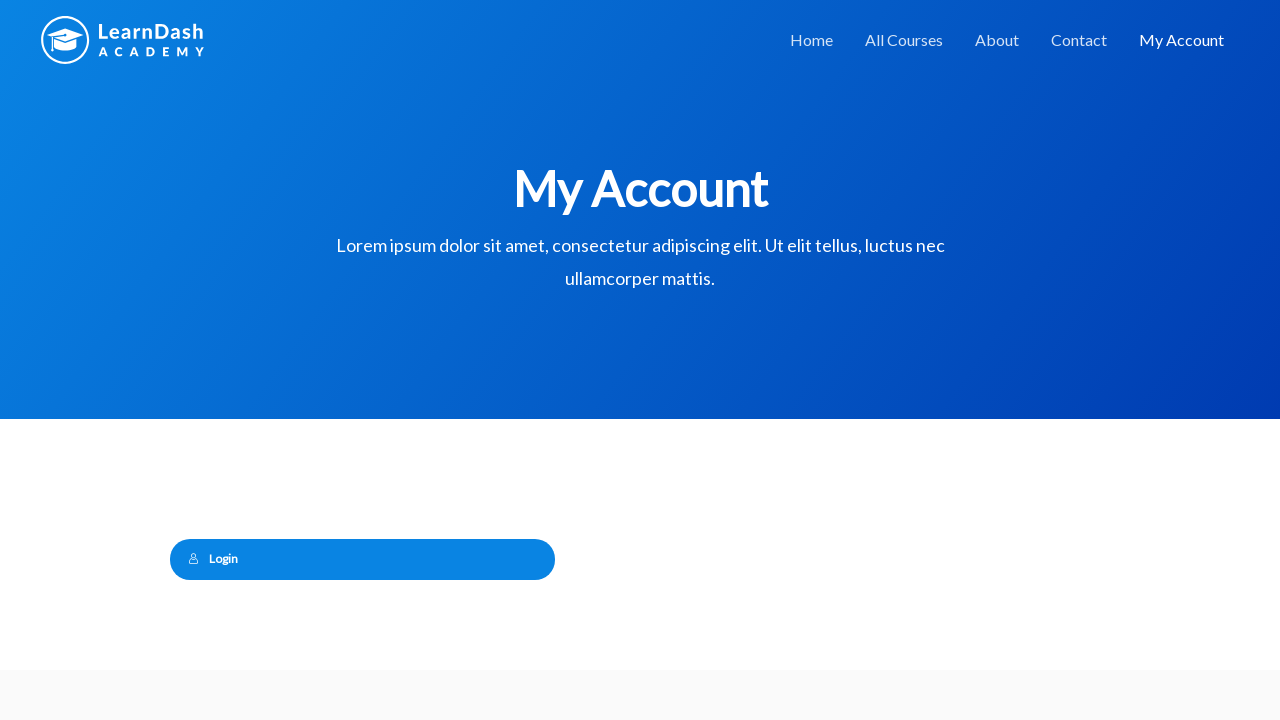

Verified page title is 'My Account – Alchemy LMS'
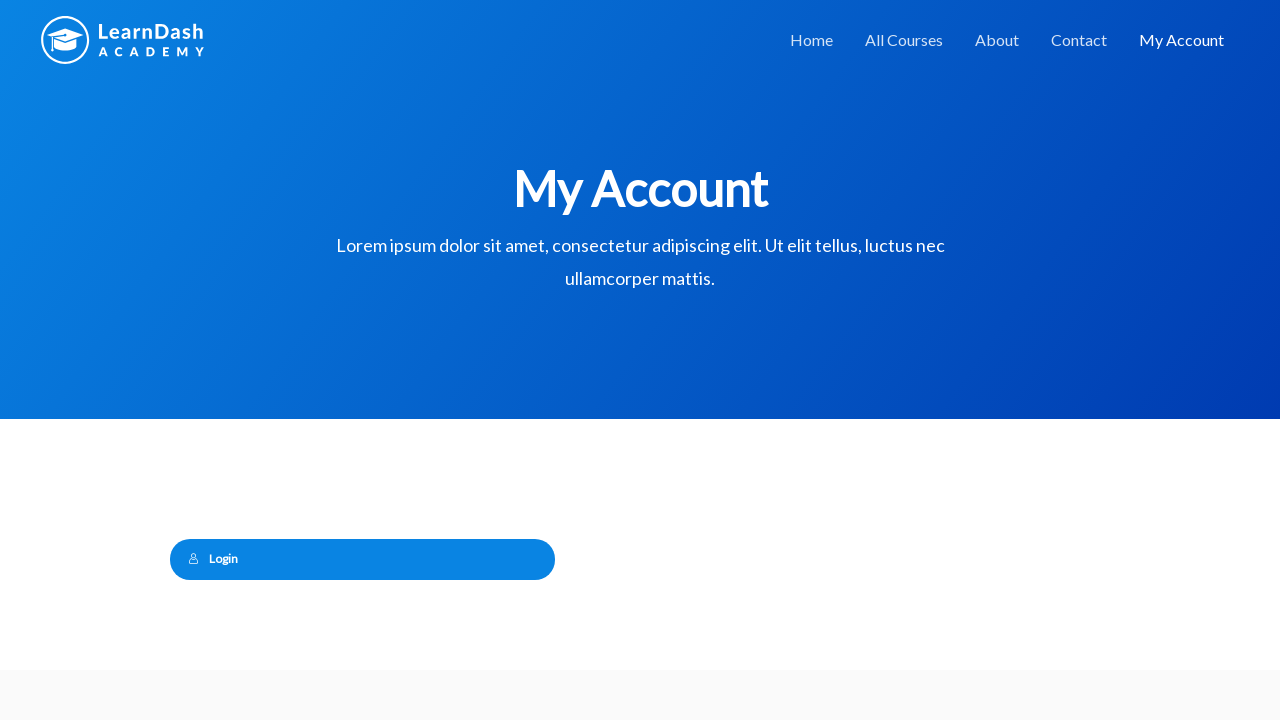

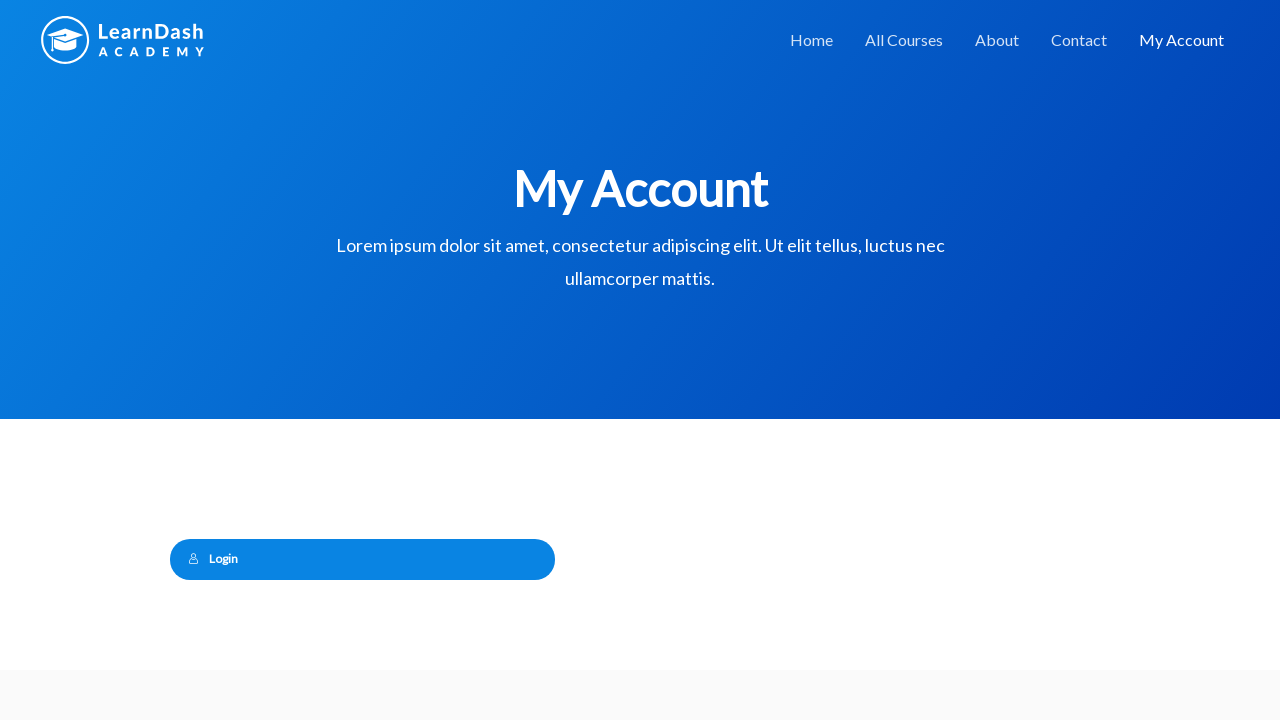